Tests the Selenium demo web form by entering text and submitting, then verifying the success message

Starting URL: https://www.selenium.dev/selenium/web/web-form.html

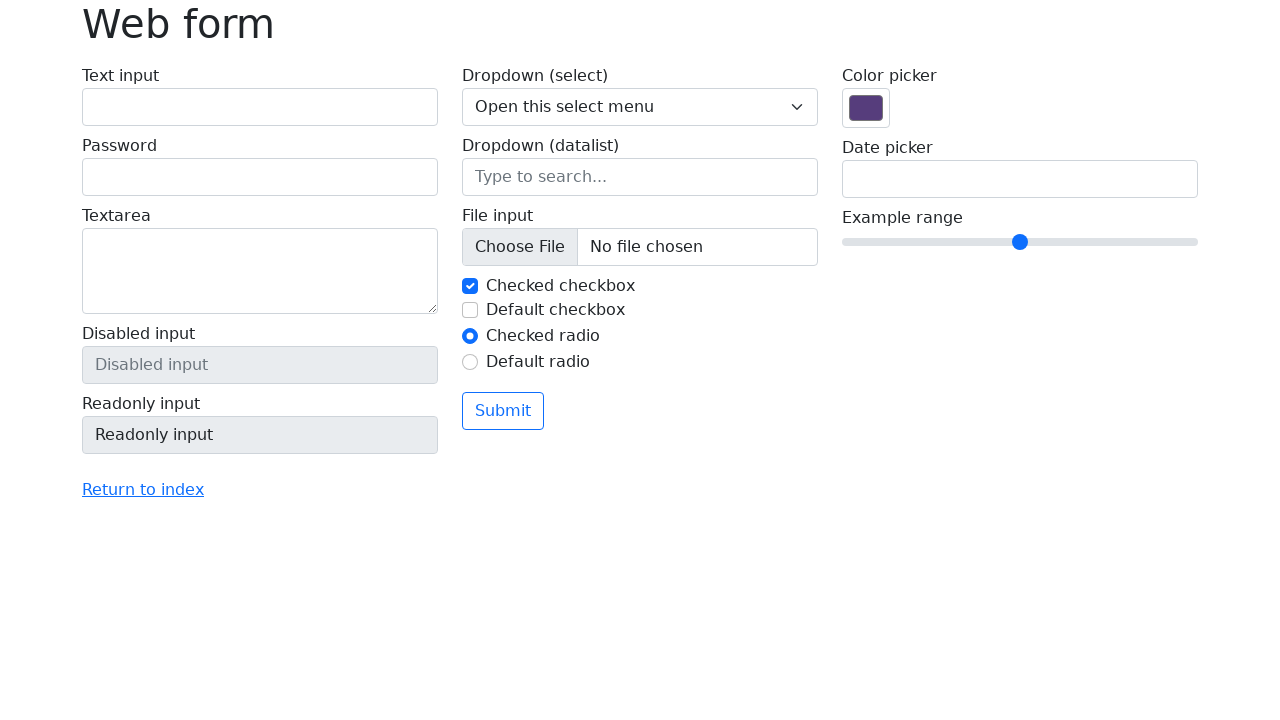

Verified page title is 'Web form'
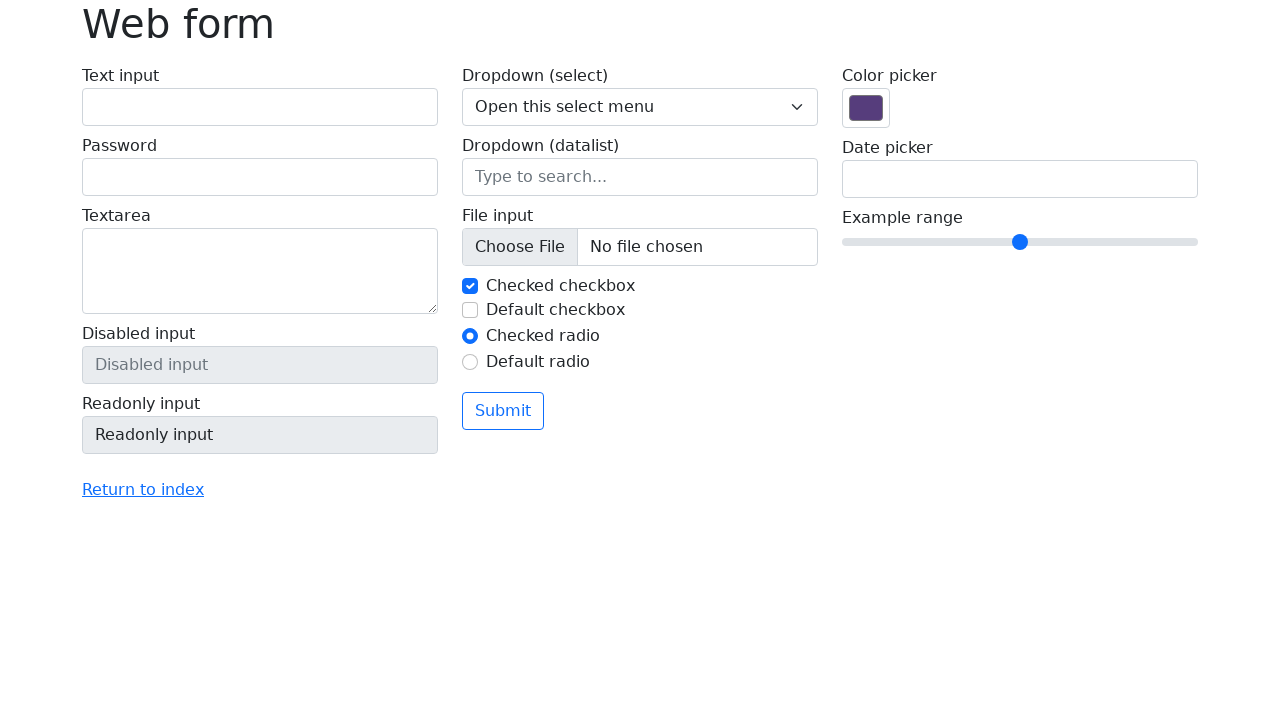

Filled text input with 'Selenium' on input[name='my-text']
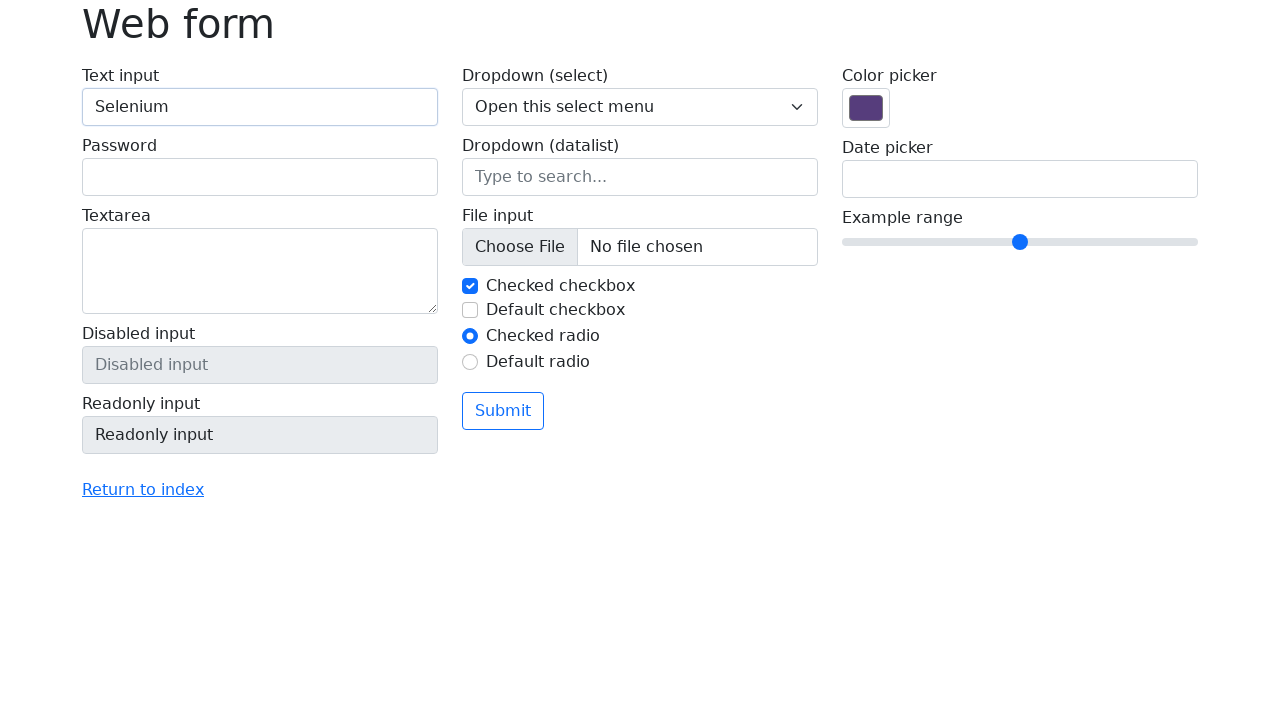

Clicked submit button at (503, 411) on button
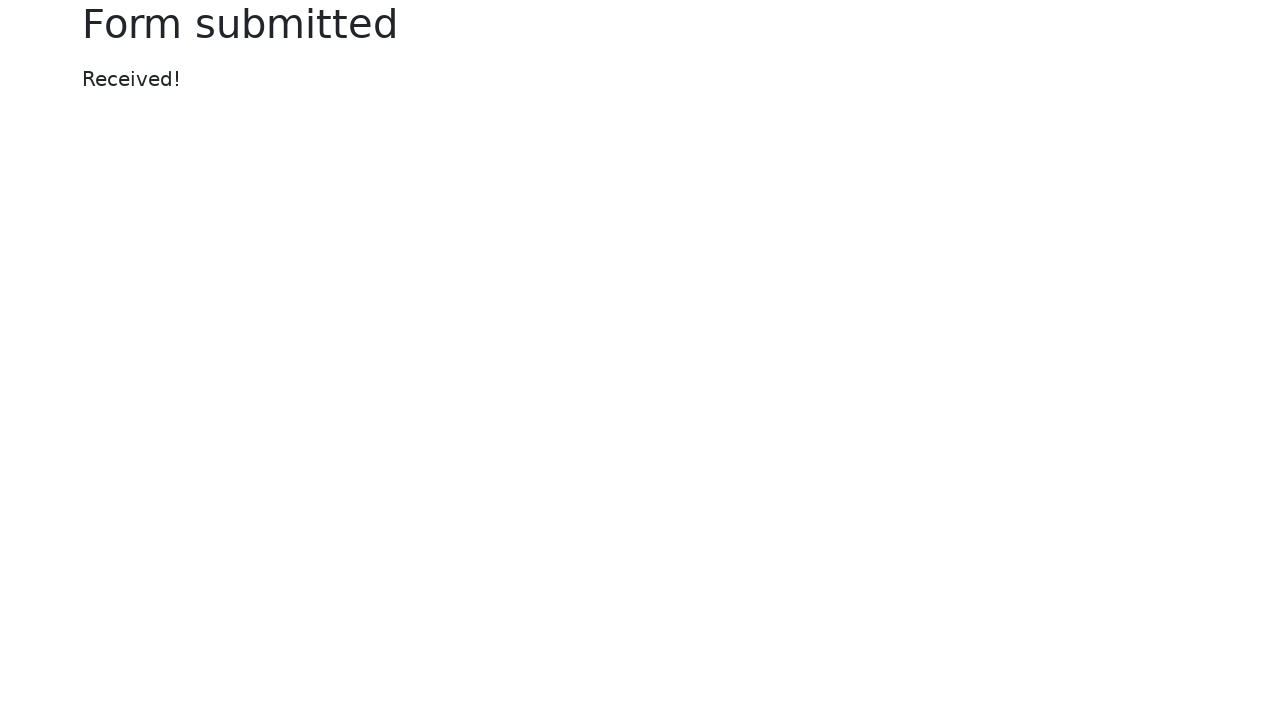

Success message element appeared
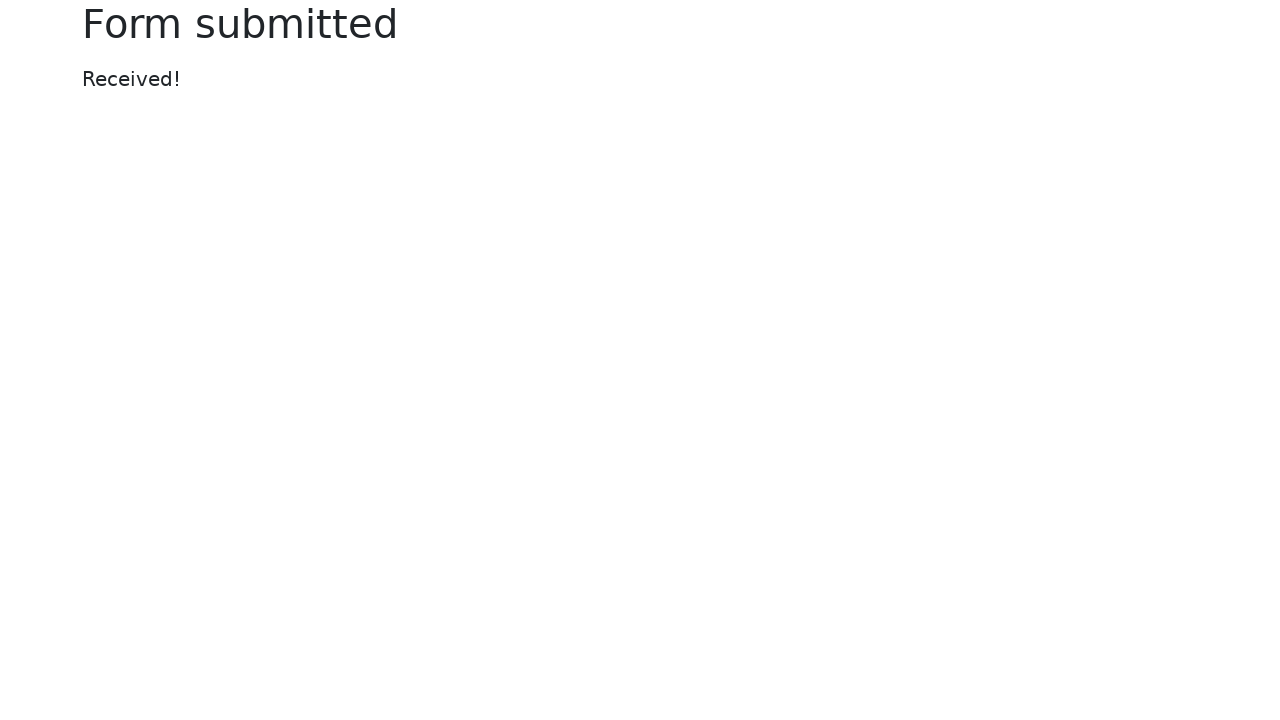

Retrieved success message text
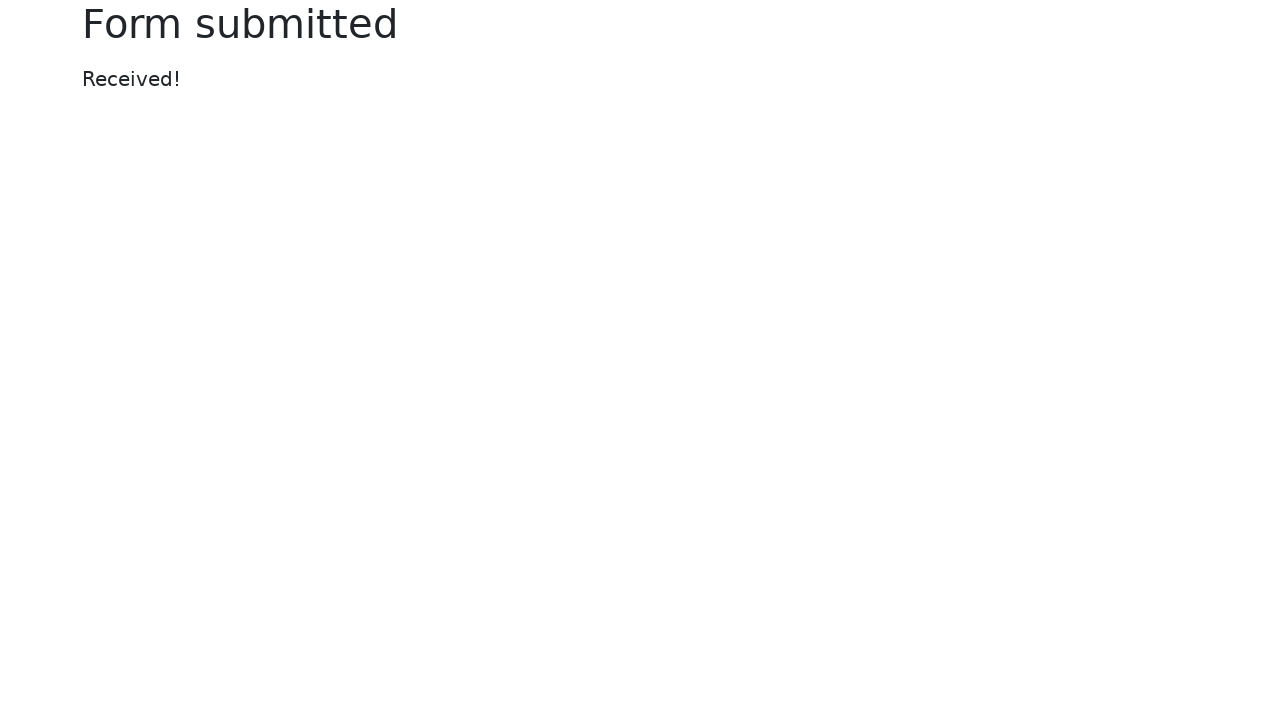

Verified success message text is 'Received!'
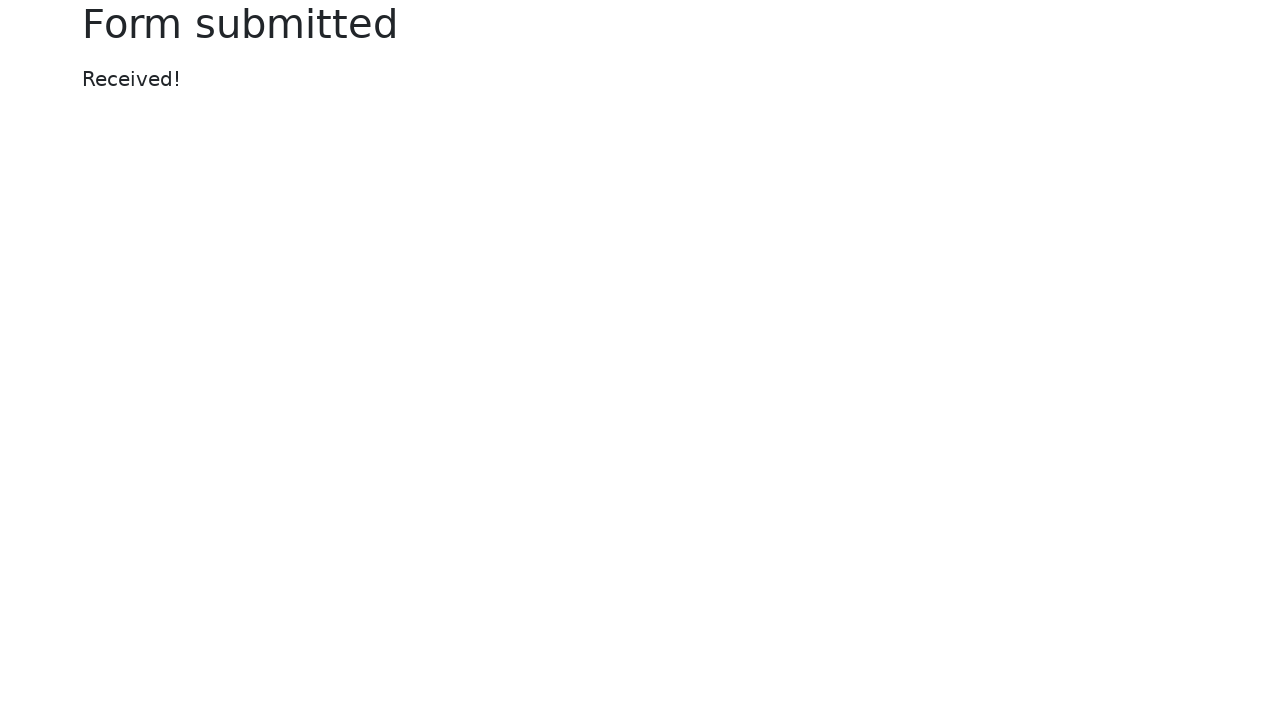

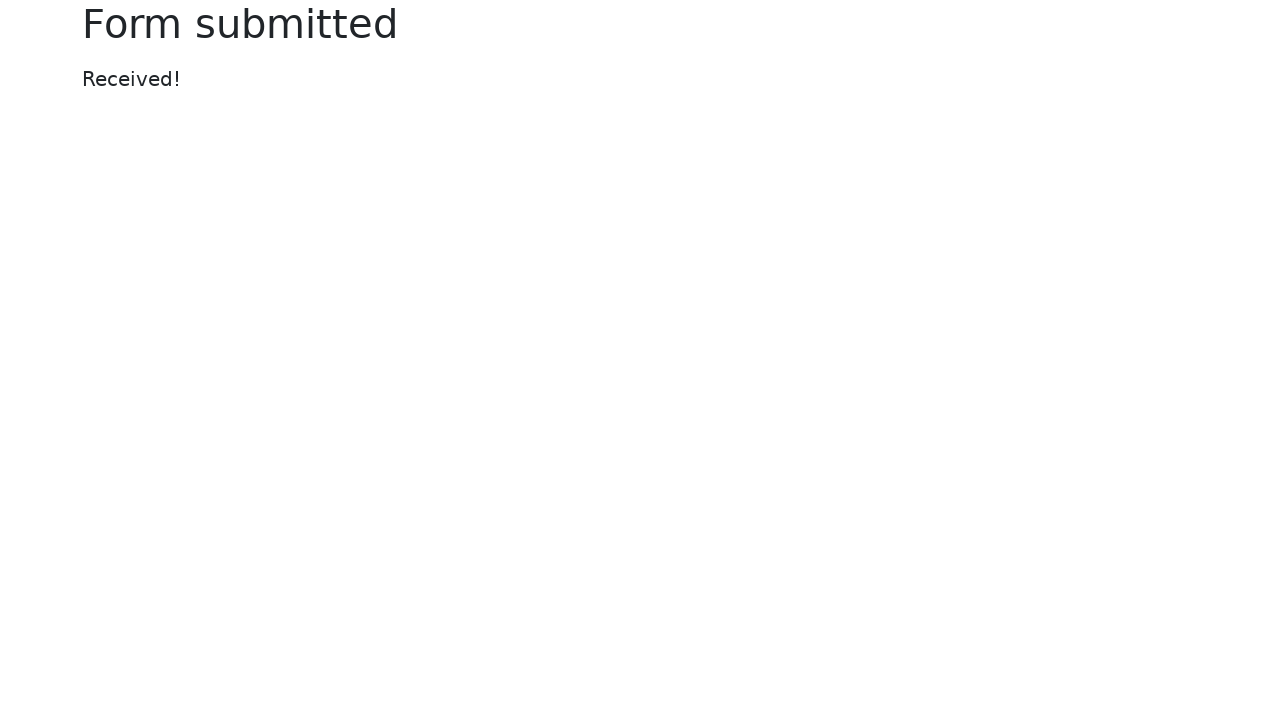